Tests browser-agnostic window switching by tracking window handles before and after clicking a link that opens a new window, then switching between windows and verifying correct focus

Starting URL: http://the-internet.herokuapp.com/windows

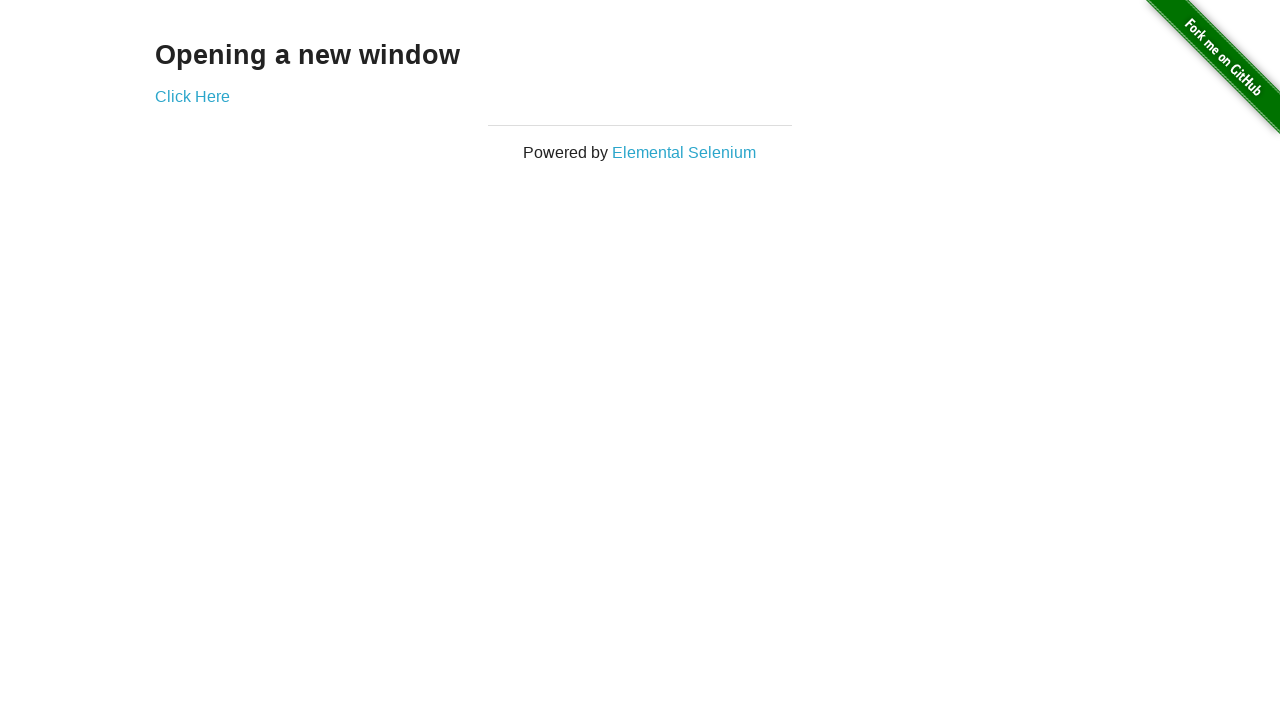

Clicked link that opens a new window at (192, 96) on .example a
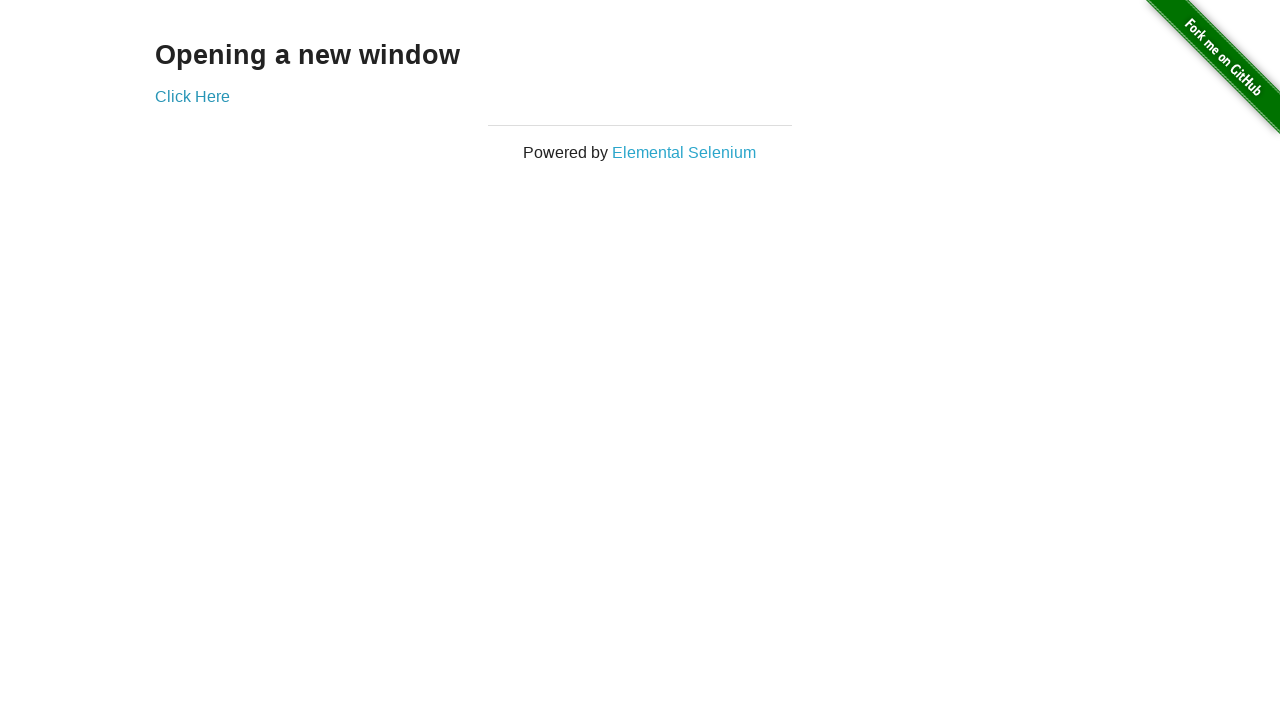

Captured new page object from context
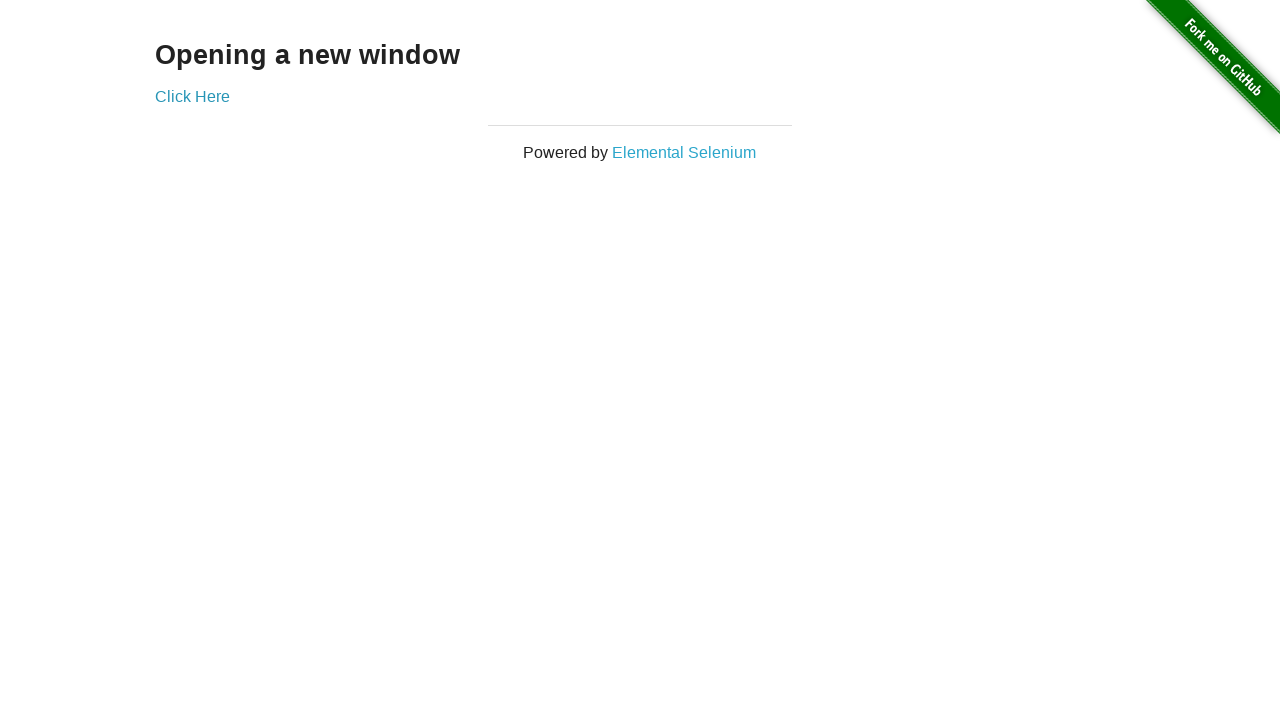

New page finished loading
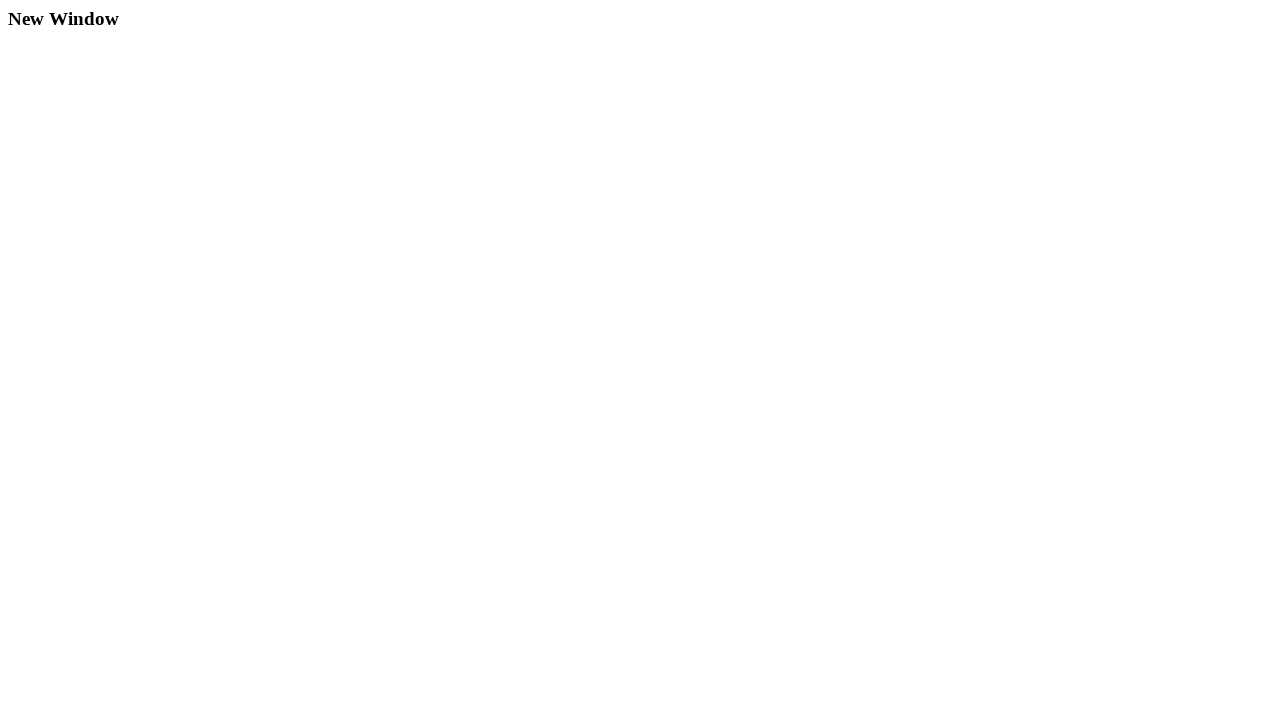

Verified original window title is not 'New Window'
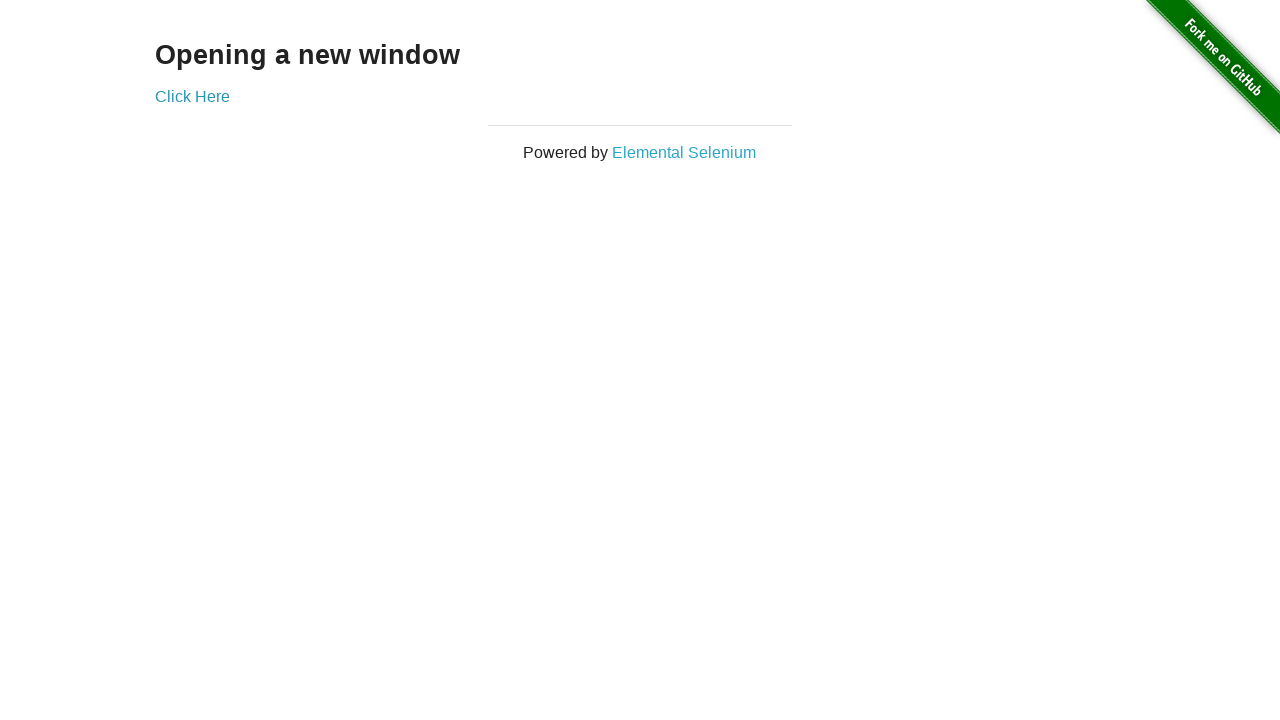

Verified new window title is 'New Window'
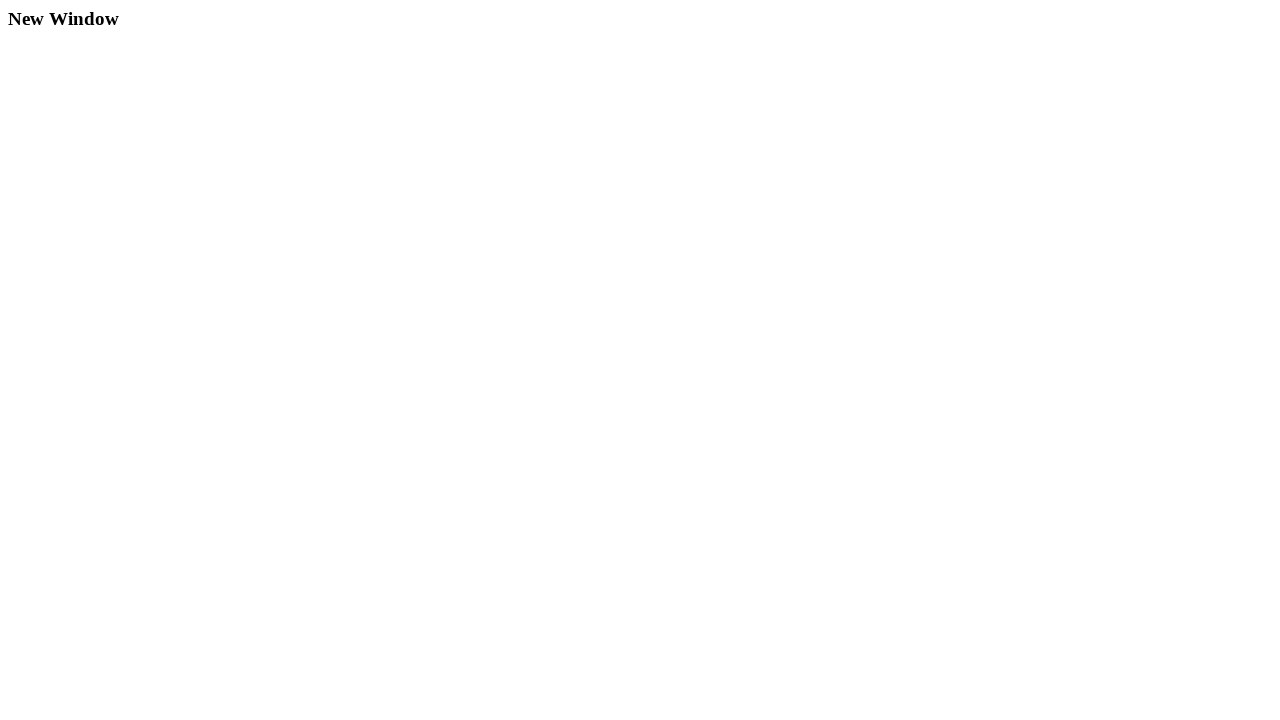

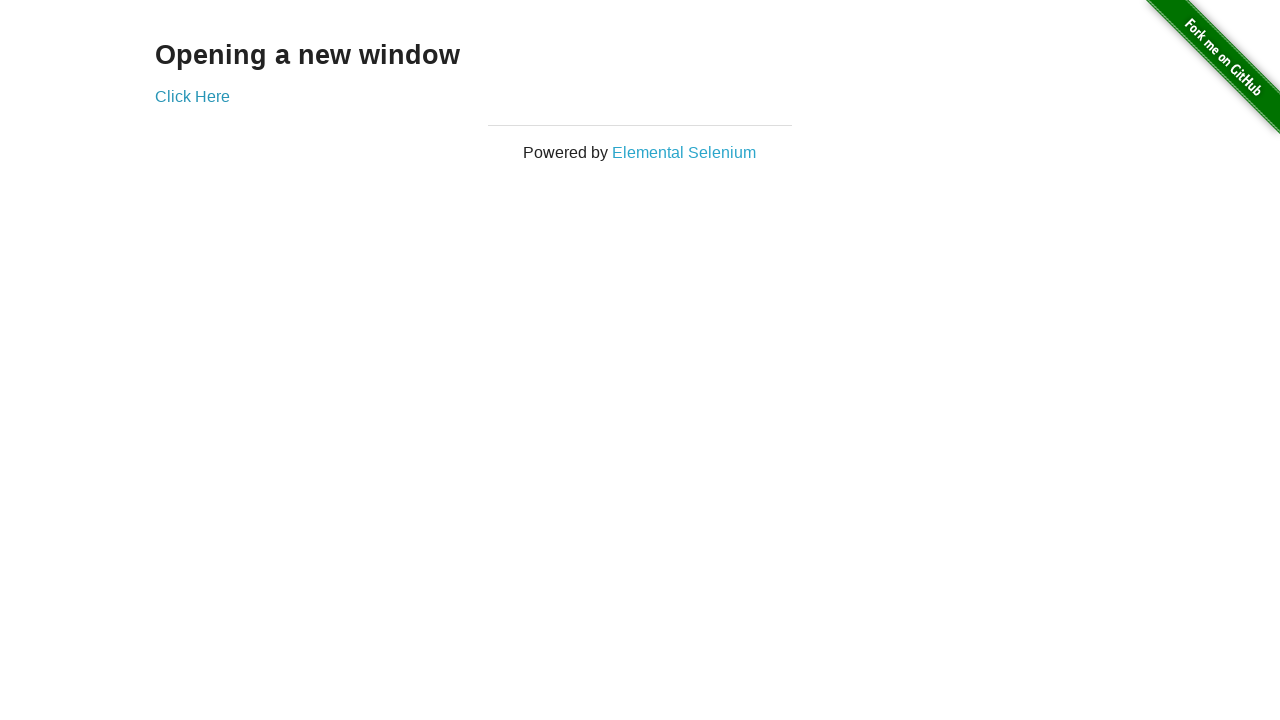